Navigates to a YouTube video and presses the 'k' key to pause/play the video

Starting URL: https://youtu.be/bNDG74QS7JI

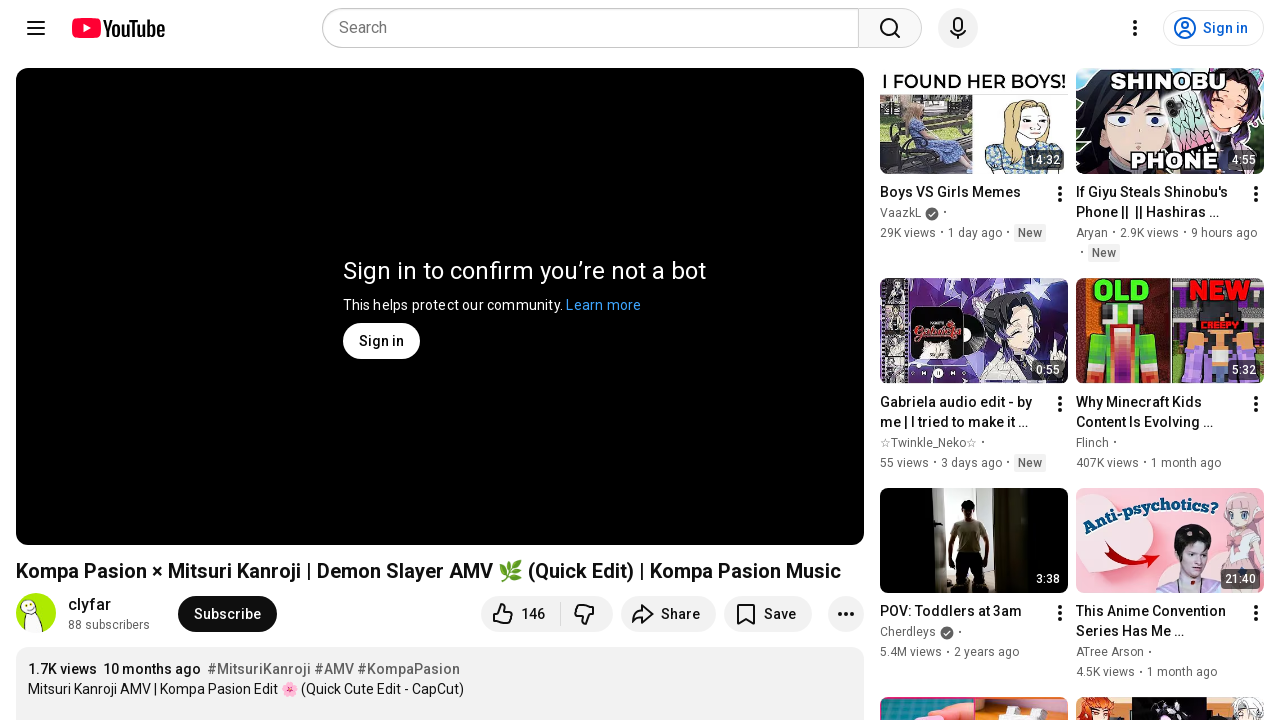

Navigated to YouTube video at https://youtu.be/bNDG74QS7JI
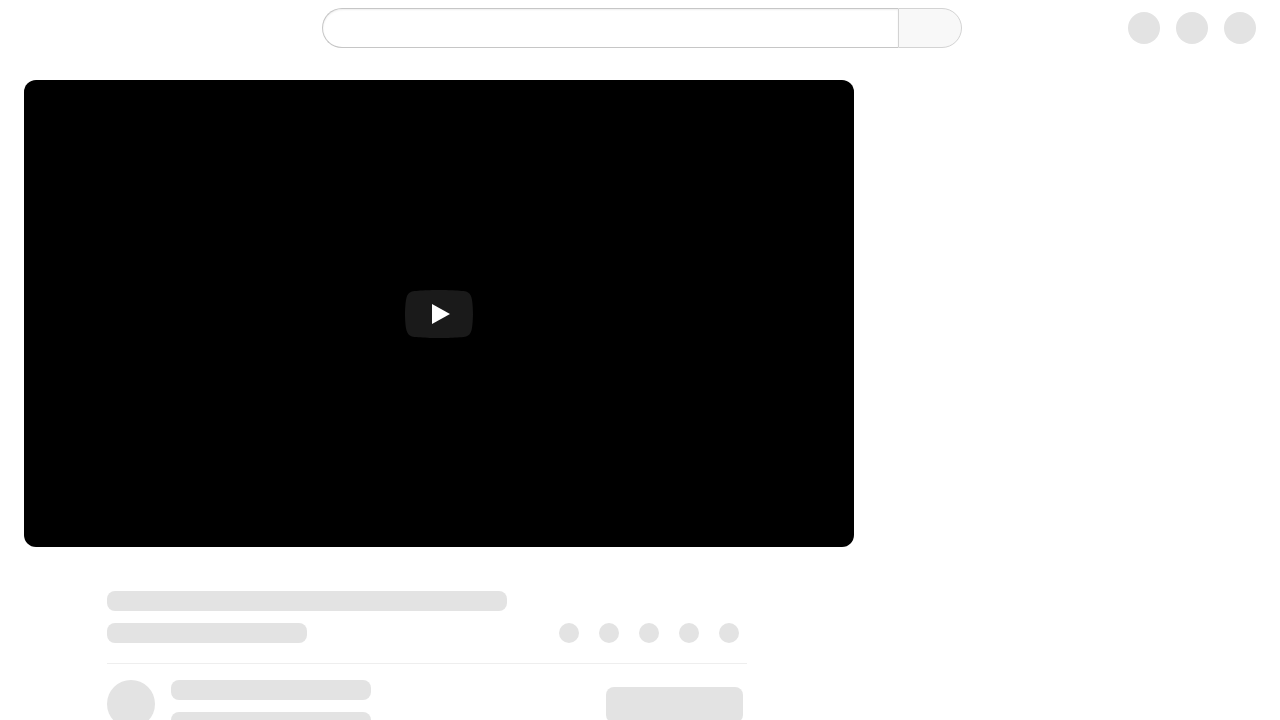

Waited 3 seconds for video player to load
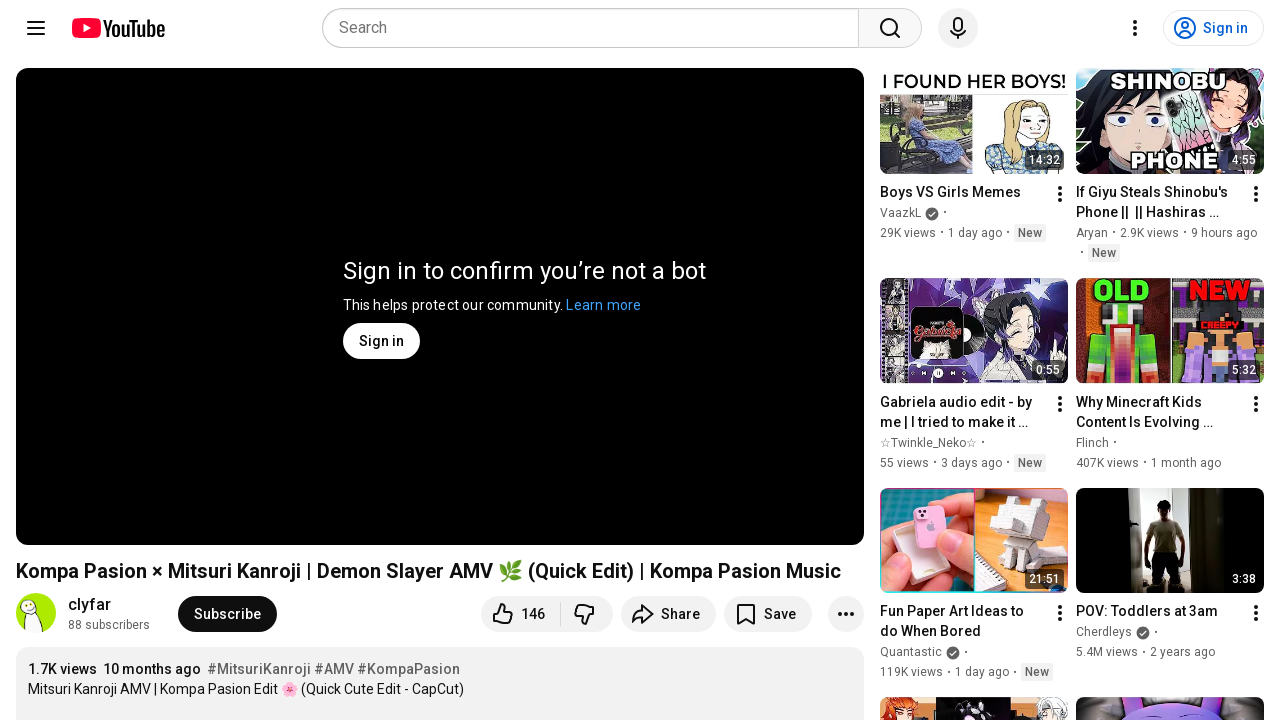

Pressed 'k' key to pause/play the video
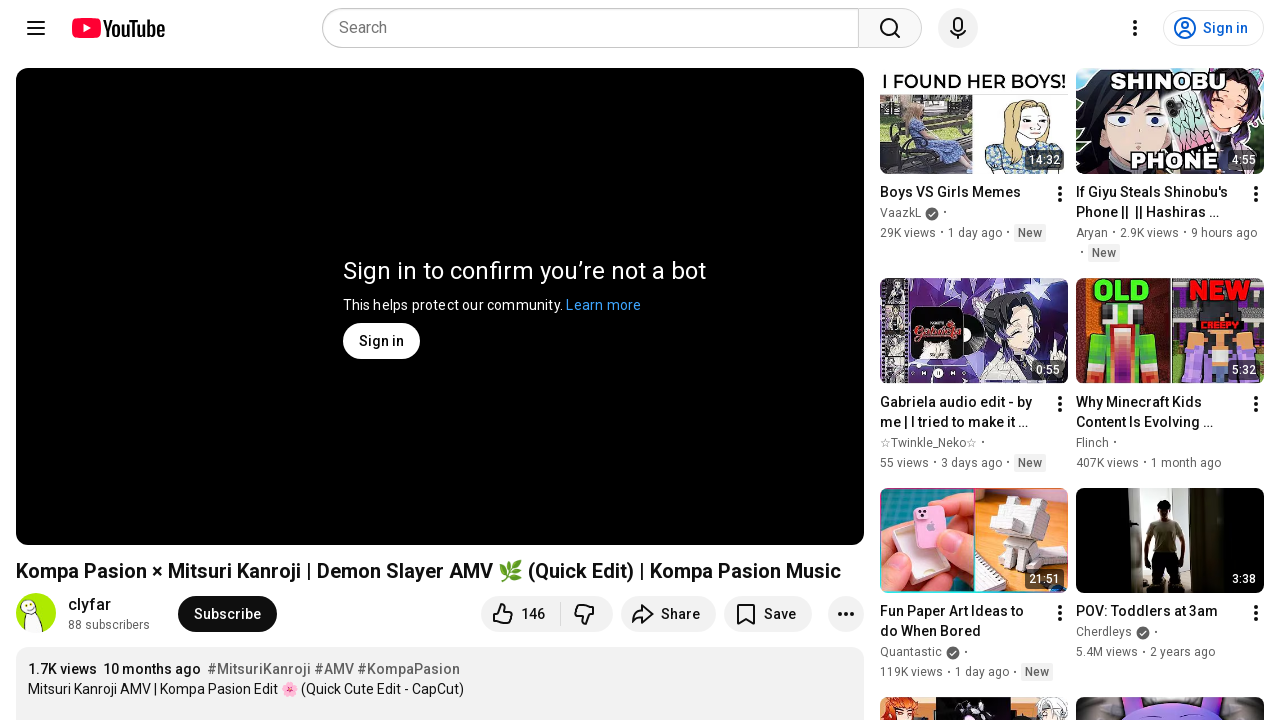

Waited 25 seconds to observe the pause/play action
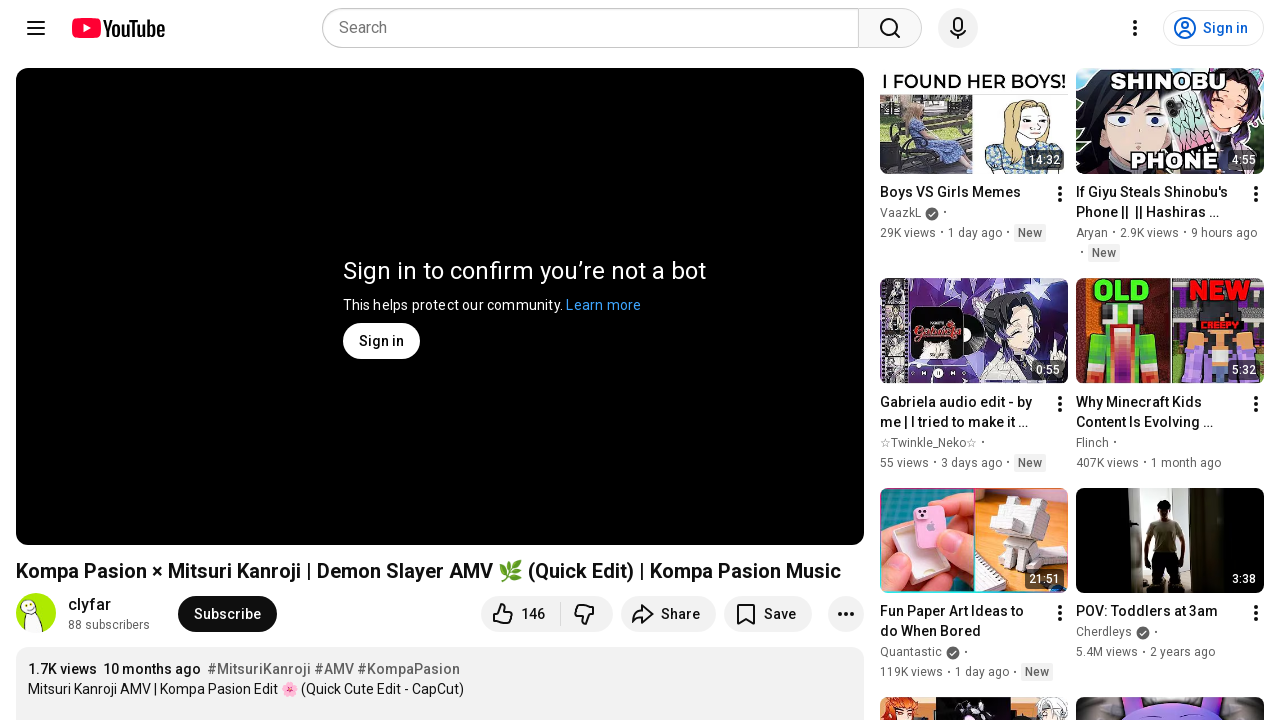

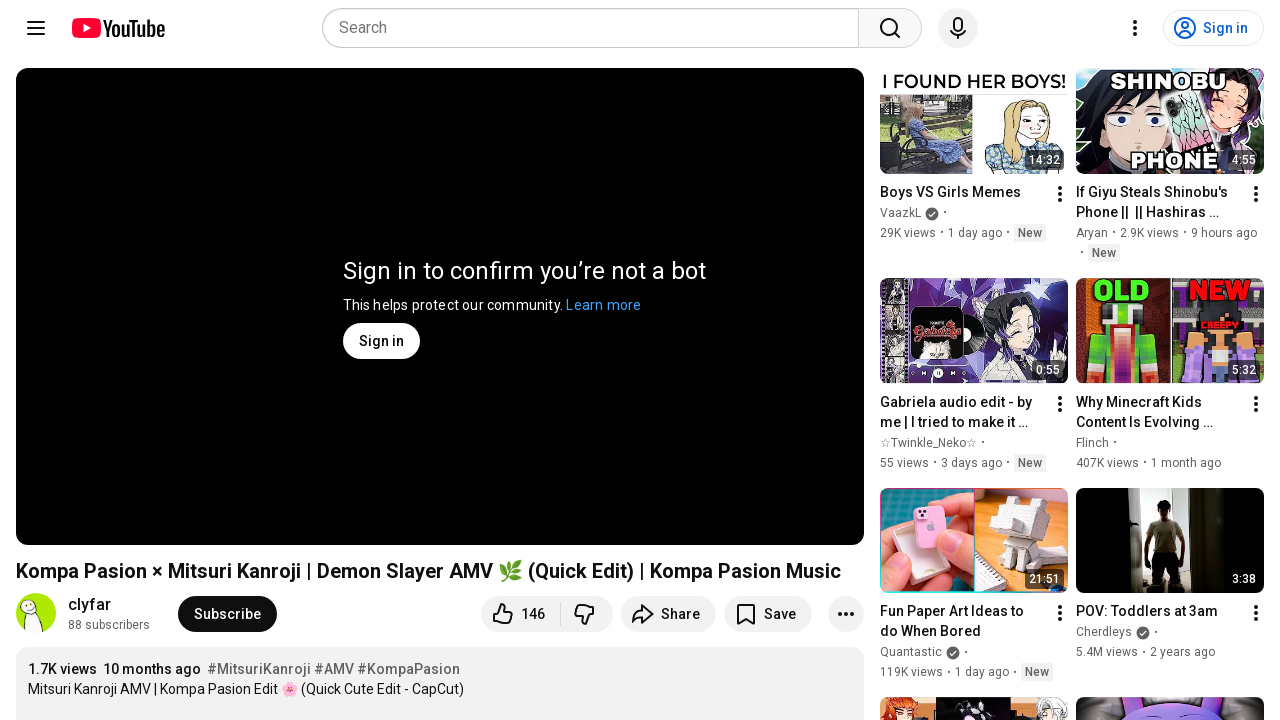